Tests checkbox interactions by clicking multiple checkboxes and verifying the result message

Starting URL: https://kristinek.github.io/site/examples/actions

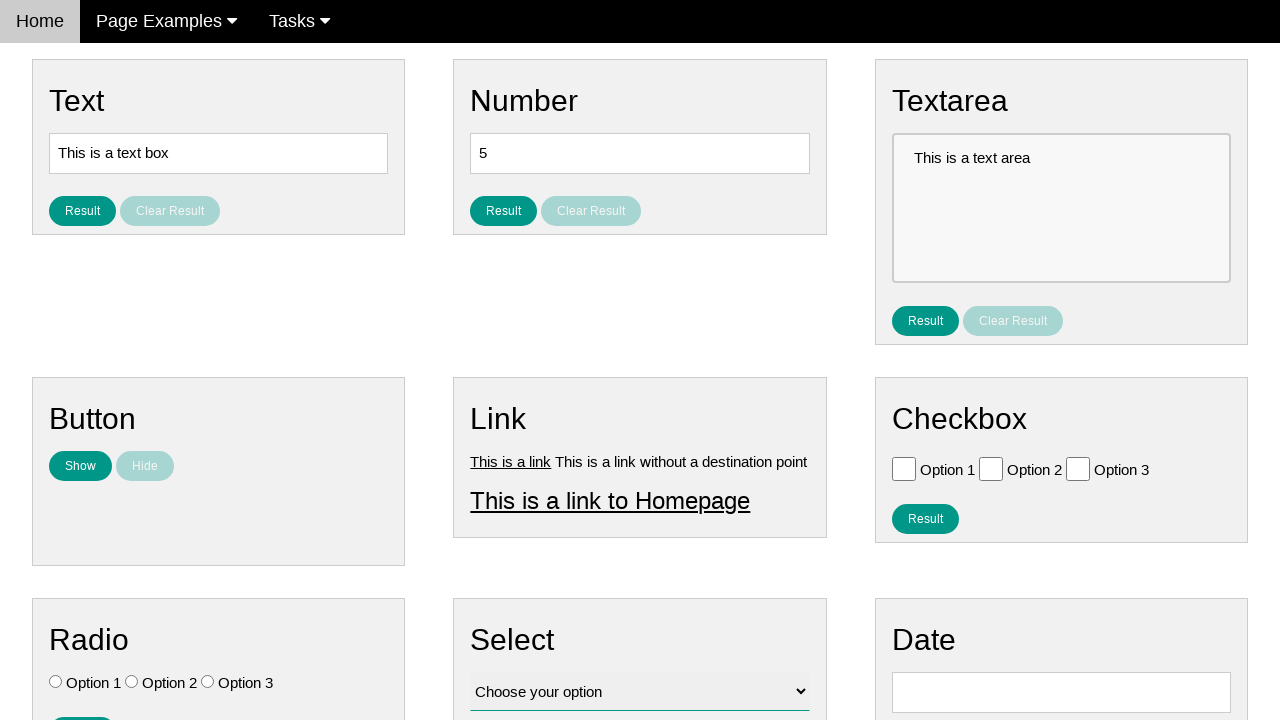

Clicked checkbox for Option 1 at (904, 468) on xpath=//input[@type='checkbox'][@value='Option 1']
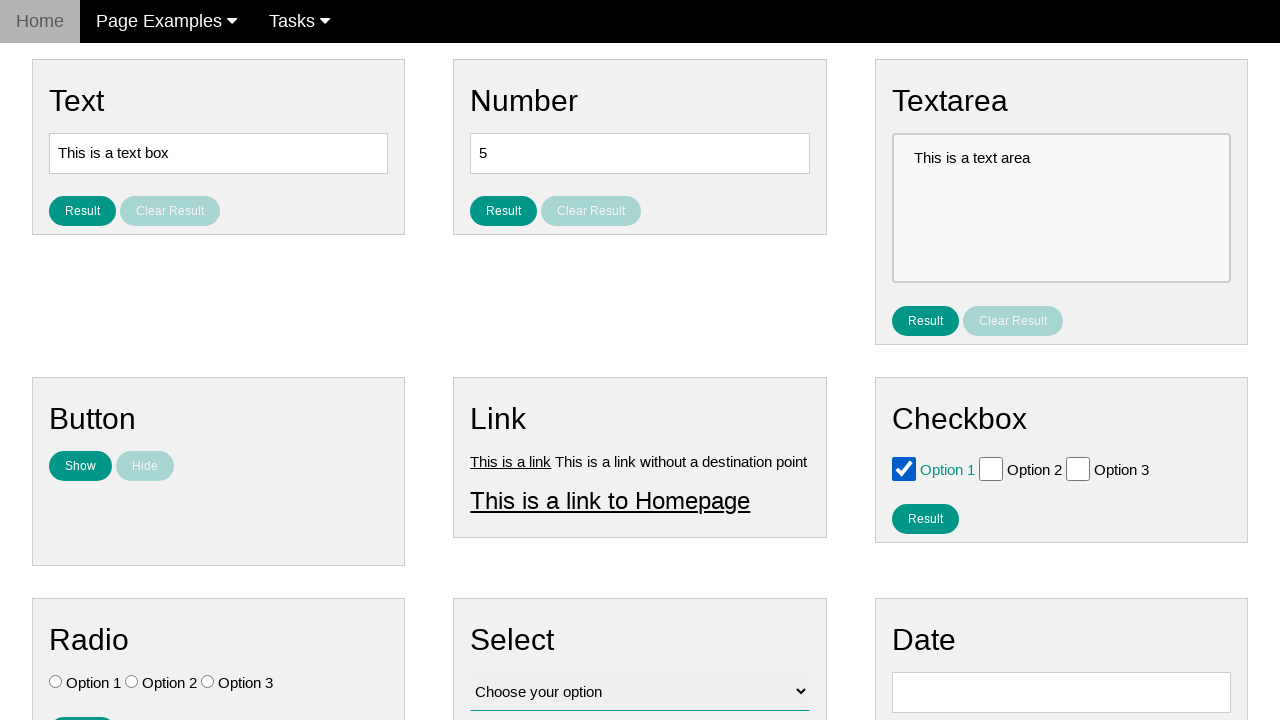

Clicked checkbox for Option 2 at (991, 468) on xpath=//input[@type='checkbox'][@value='Option 2']
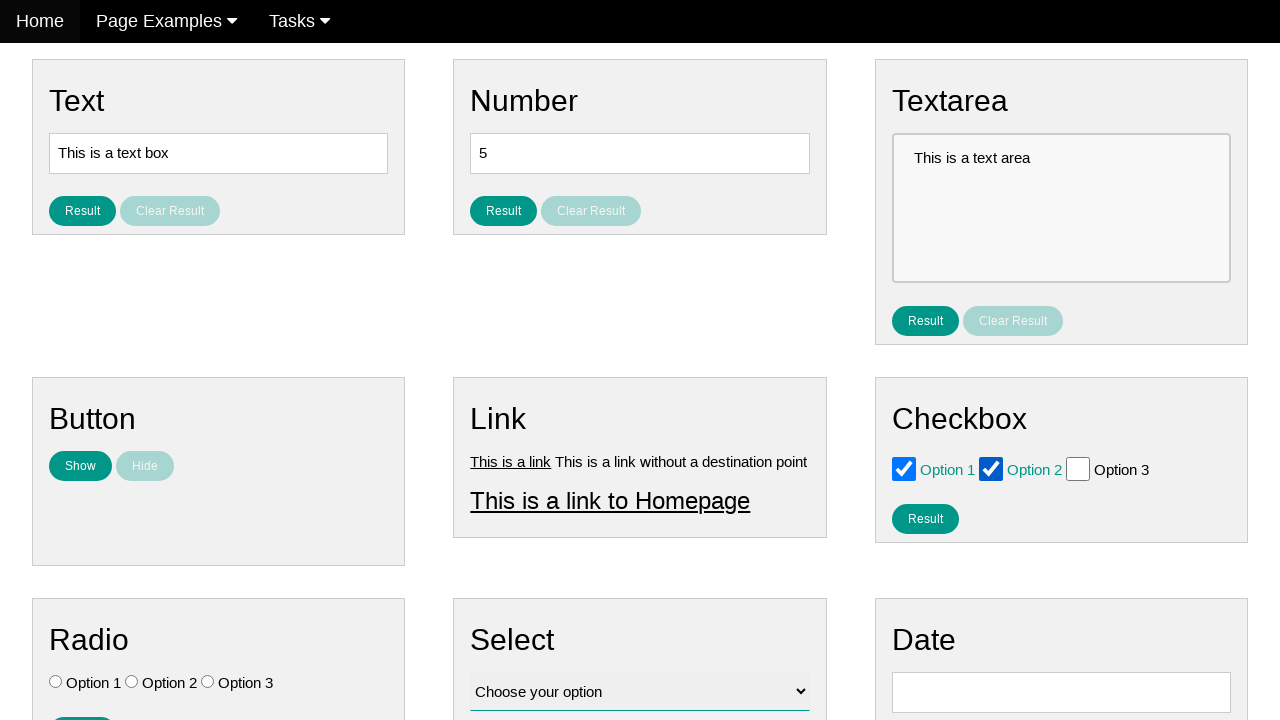

Clicked the result checkbox button at (925, 518) on #result_button_checkbox
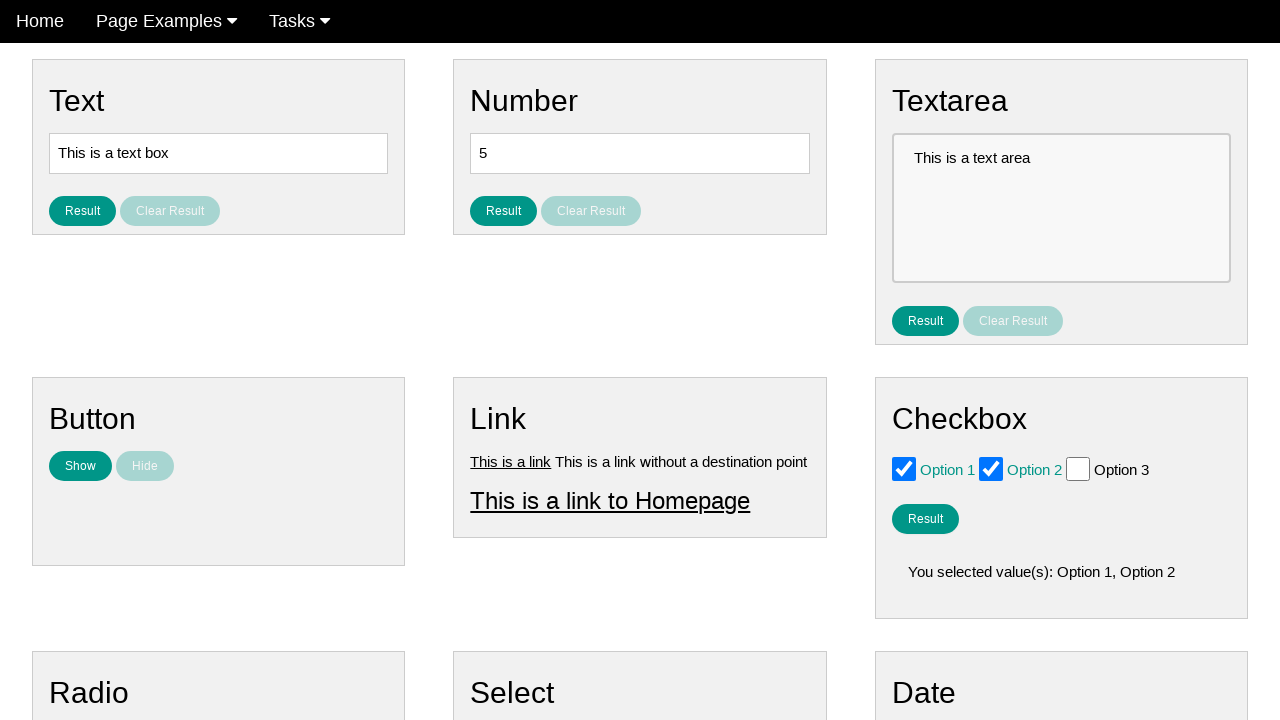

Result message element loaded
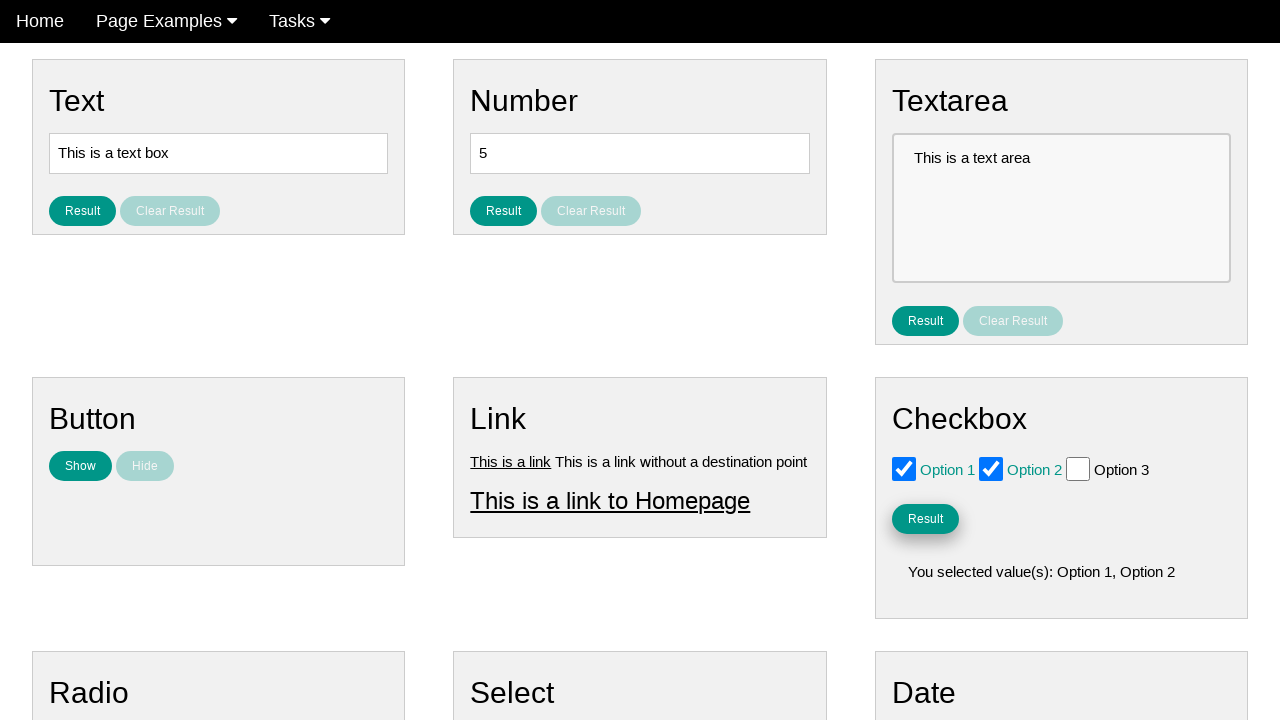

Located result message element
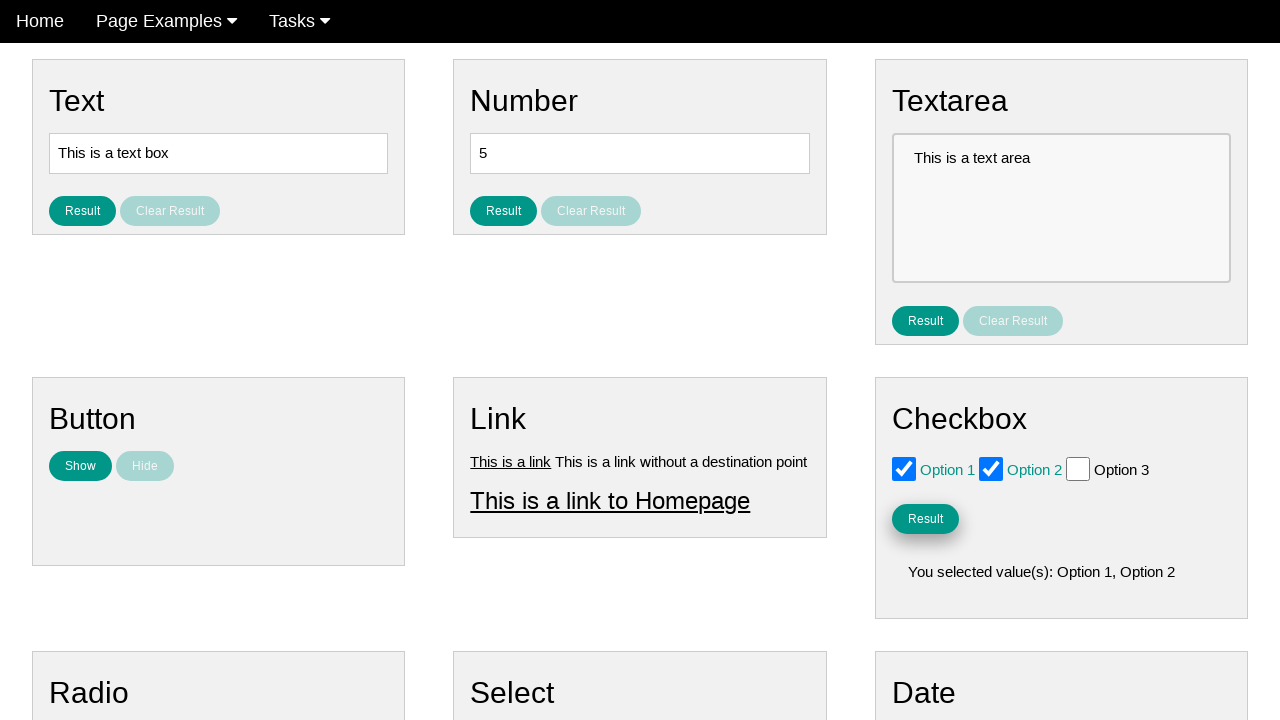

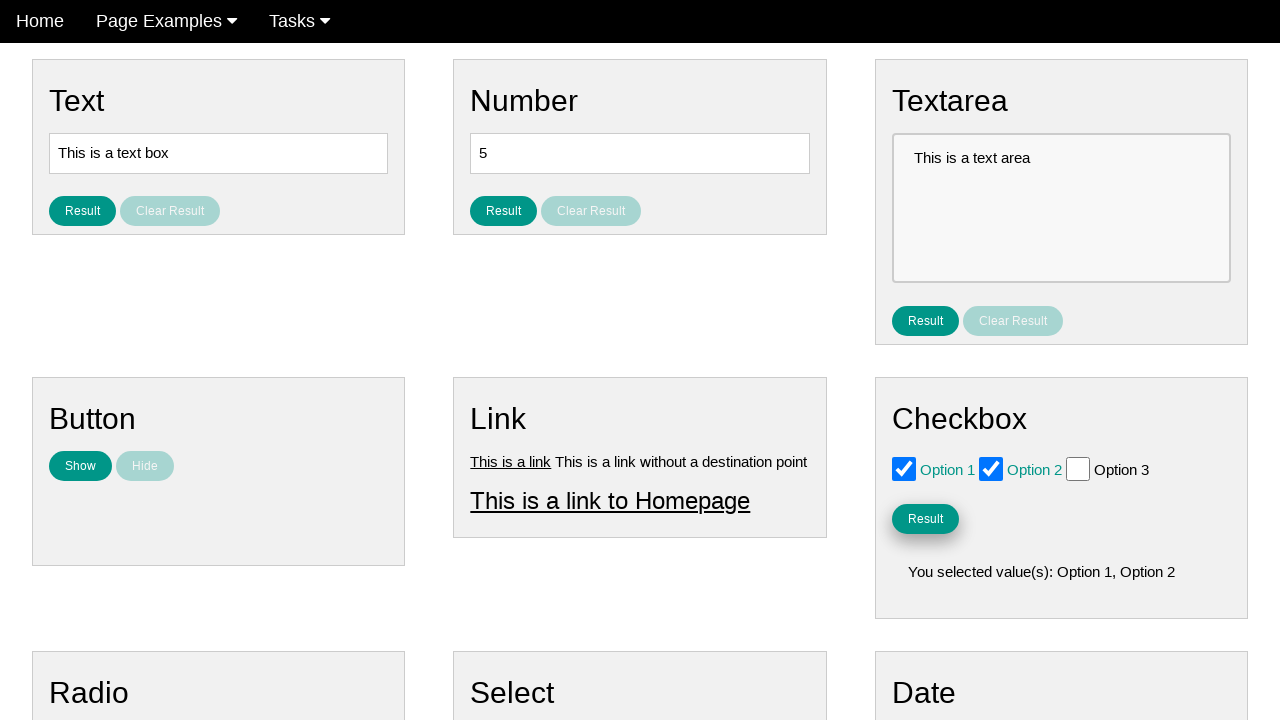